Tests task creation functionality by adding a new task to a new category on a task board

Starting URL: http://qa-assignment.oblakogroup.ru/board/vlad_makarov#

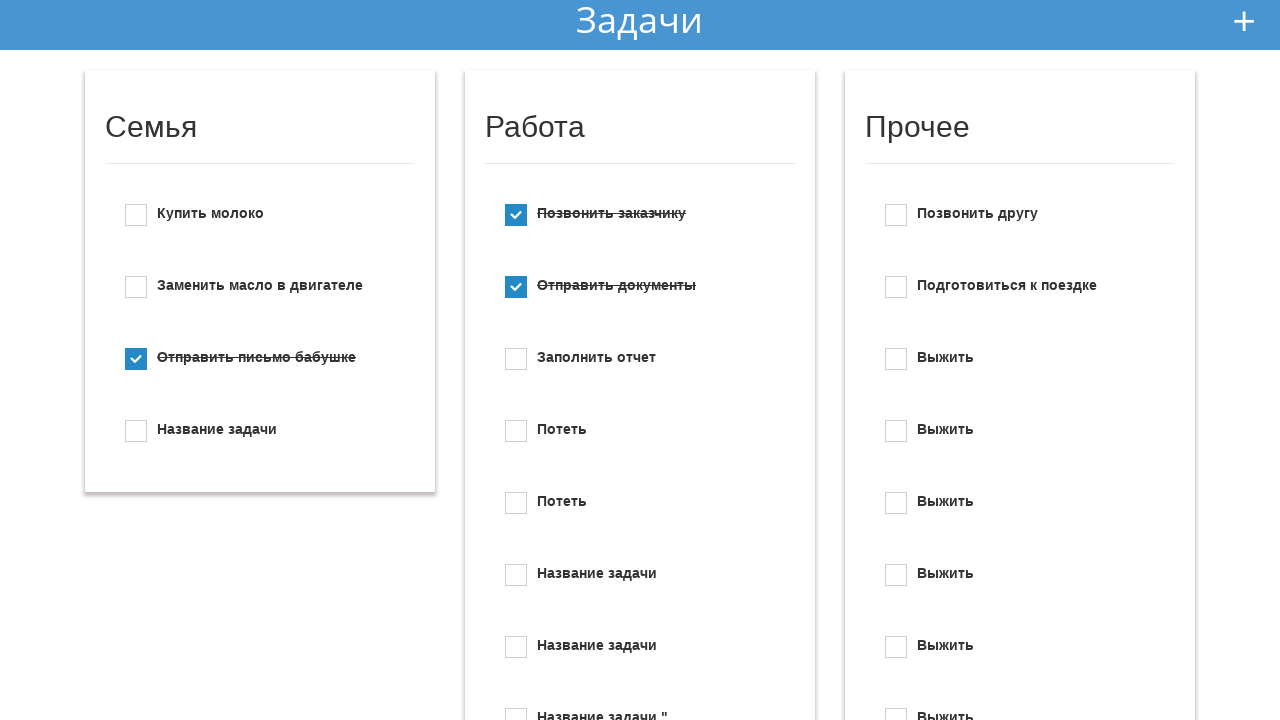

Clicked add task button to start task creation at (1244, 21) on #add_new_todo
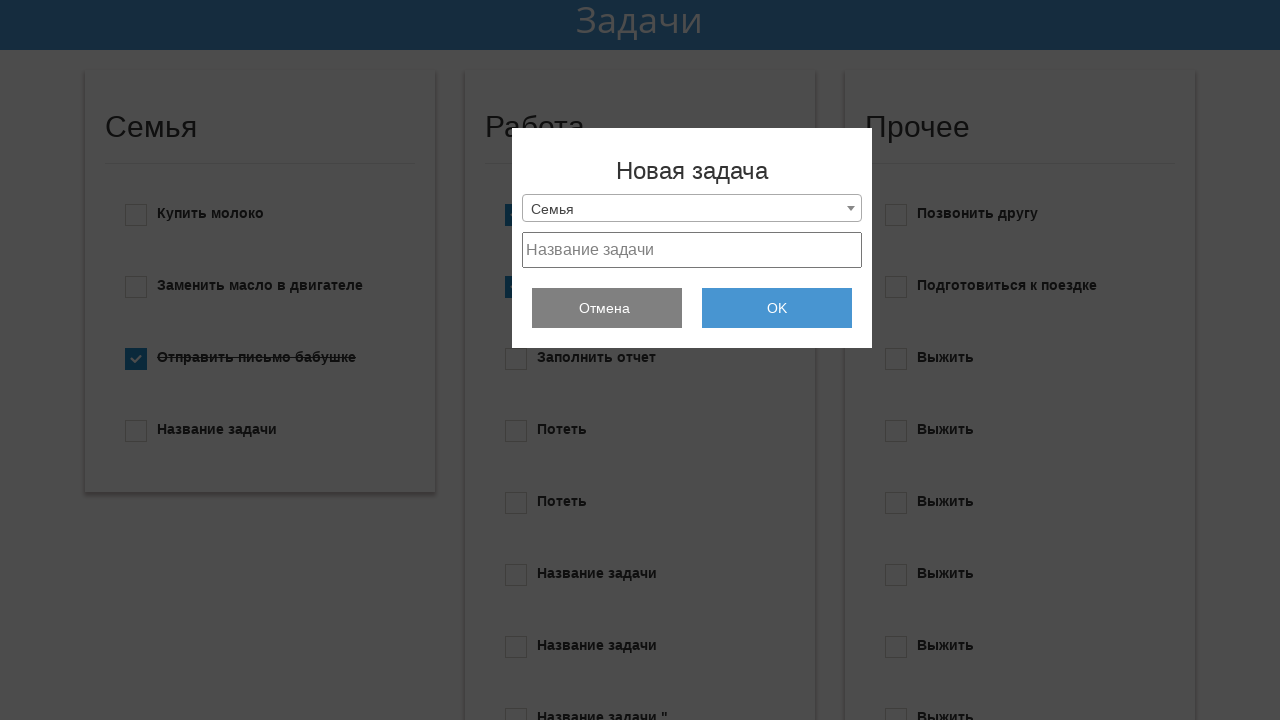

Selected 'Create new list' option from category dropdown on #select_category
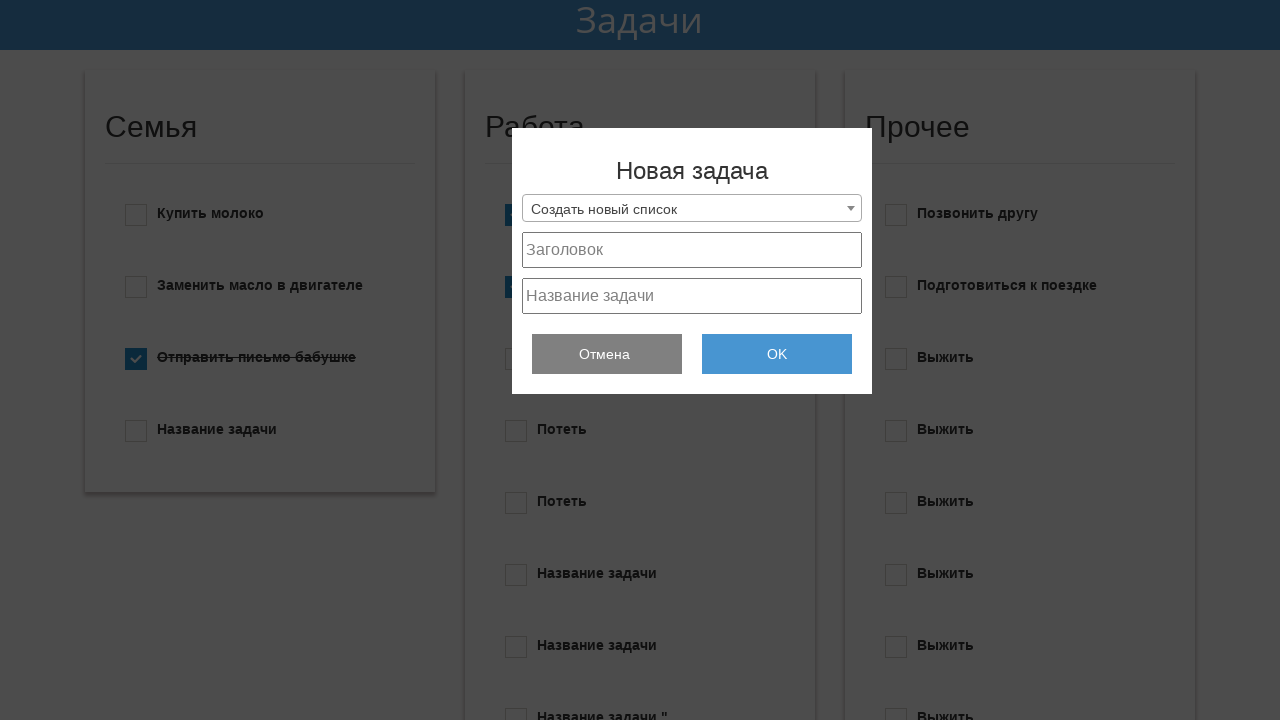

Entered 'Test Category' as the new category title on #project_title
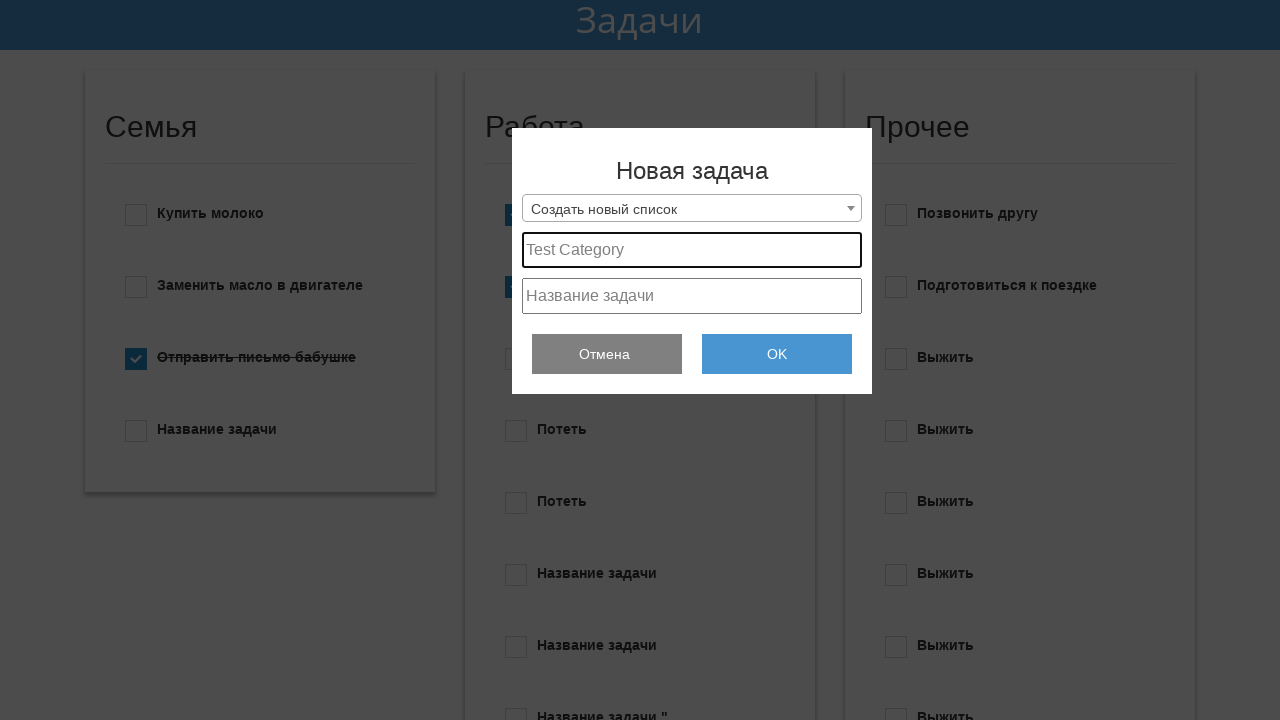

Entered 'Test Task Description' as the task content on #project_text
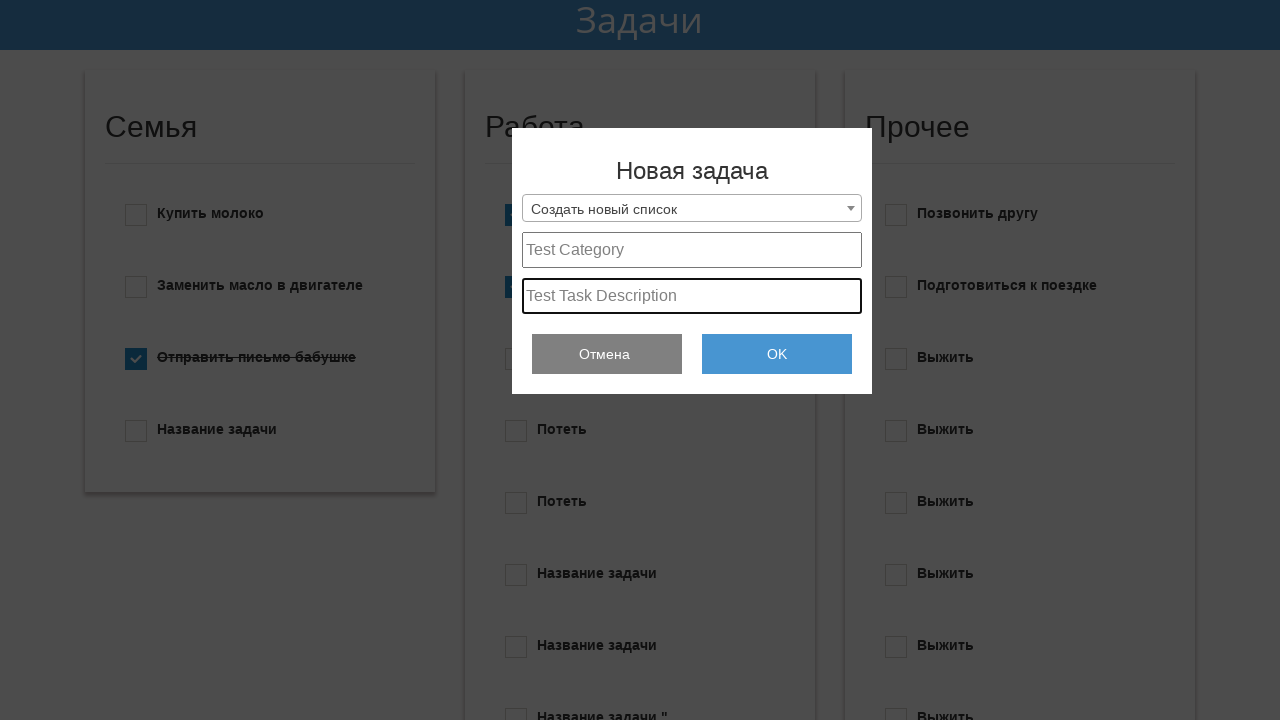

Submitted the task creation form at (777, 354) on #submit_add_todo
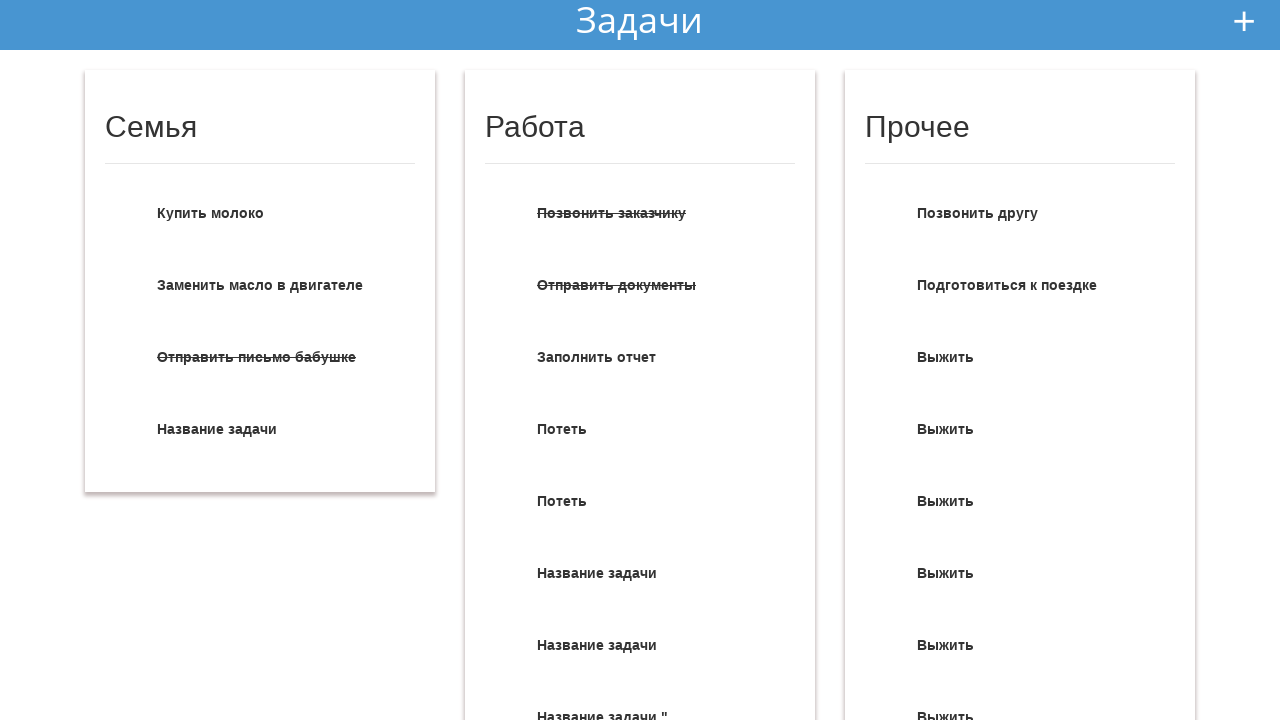

New task appeared on the task board
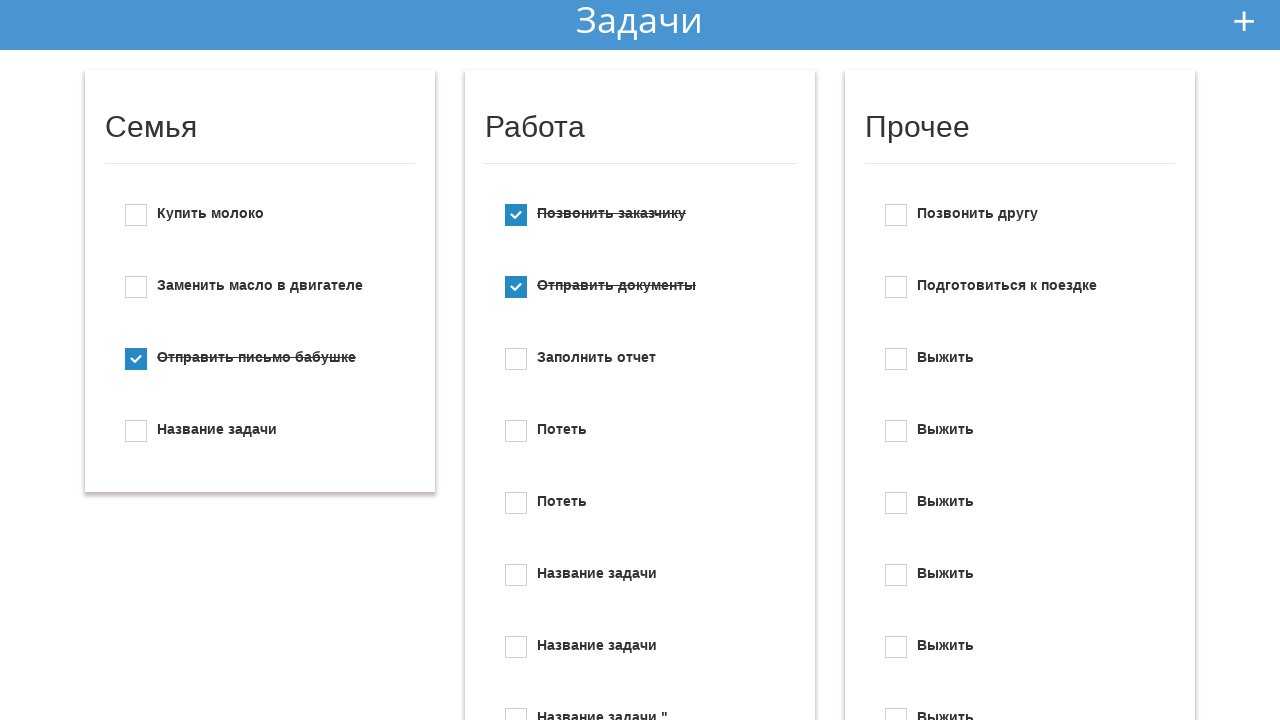

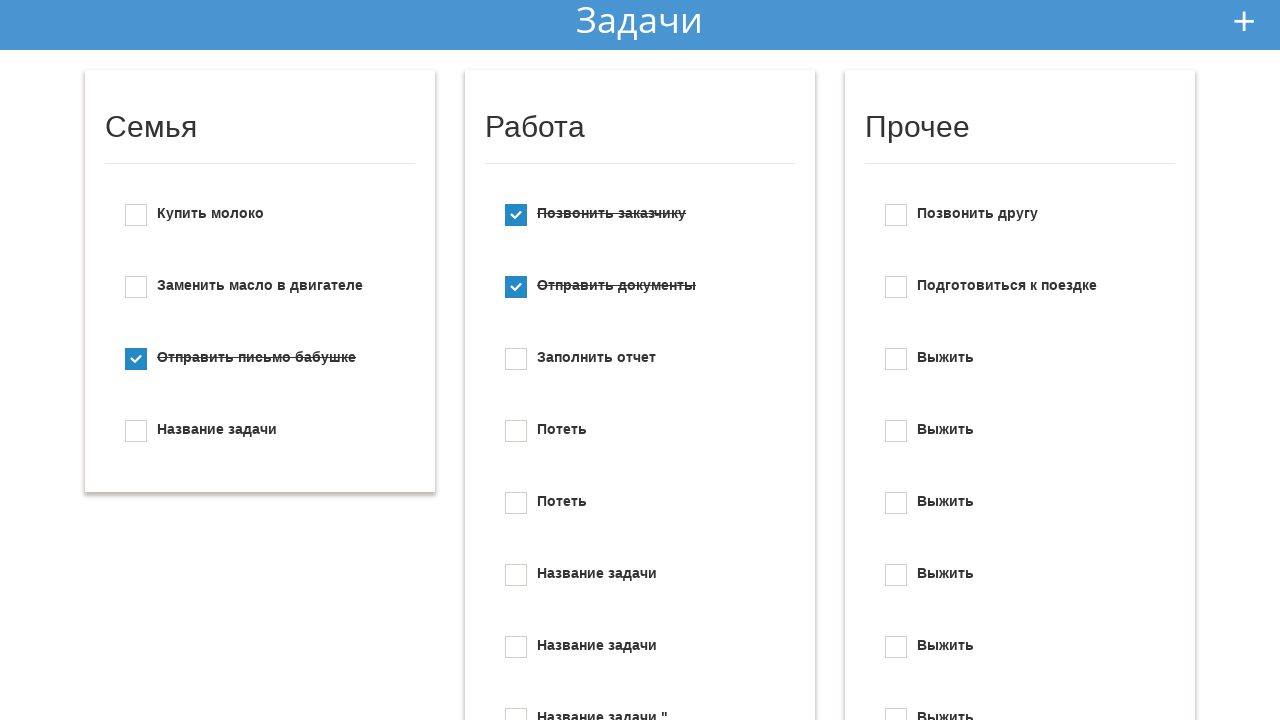